Tests that new todo items are appended to the bottom of the list and the counter shows correct count

Starting URL: https://demo.playwright.dev/todomvc

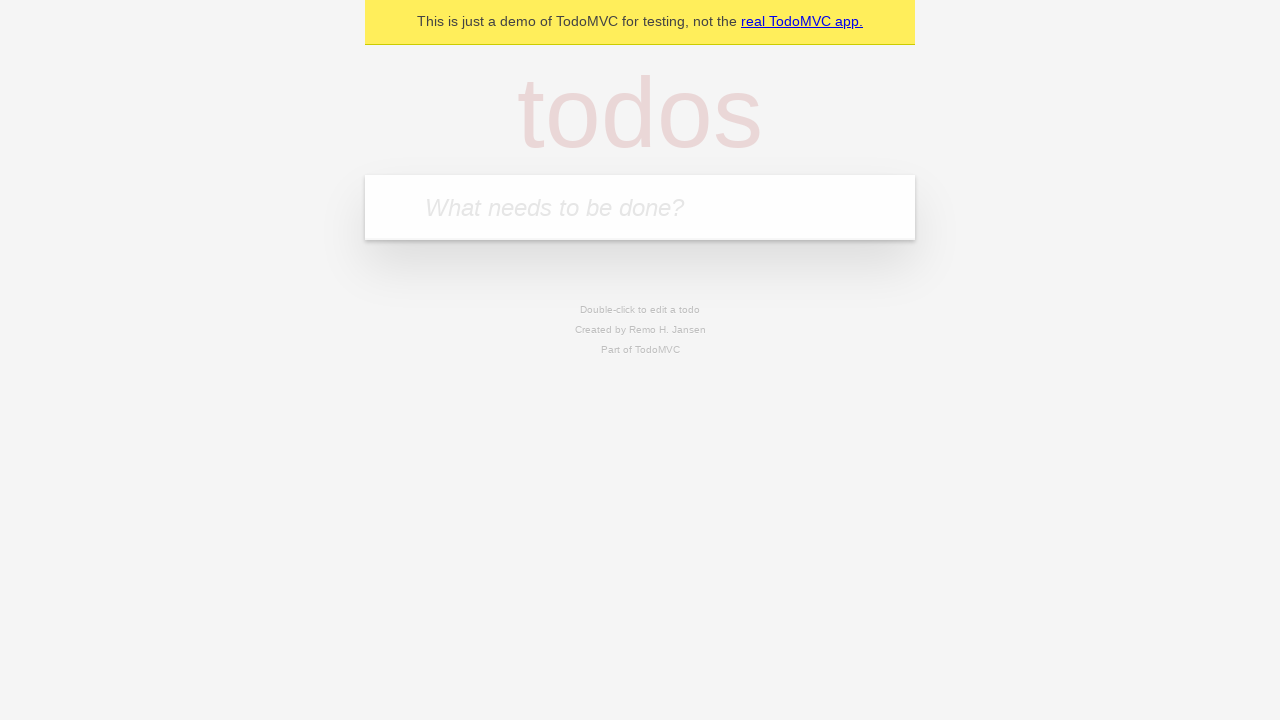

Filled todo input with 'buy some cheese' on internal:attr=[placeholder="What needs to be done?"i]
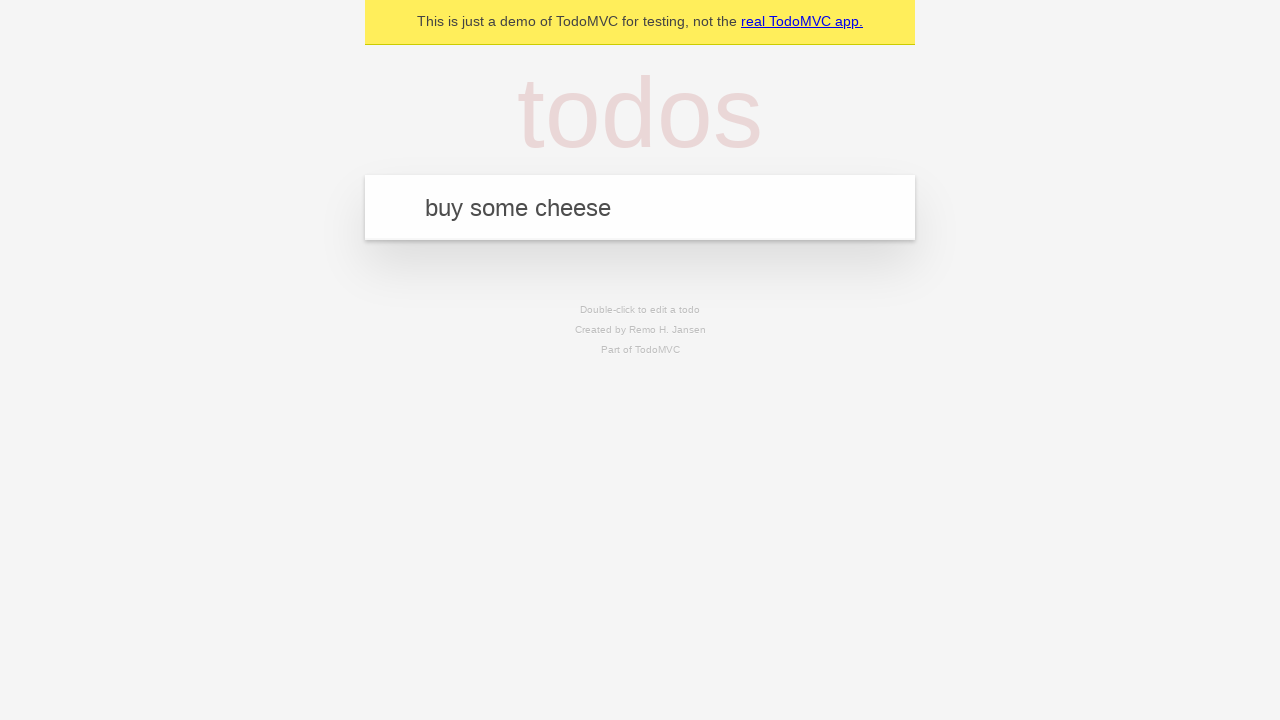

Pressed Enter to add todo 'buy some cheese' to the list on internal:attr=[placeholder="What needs to be done?"i]
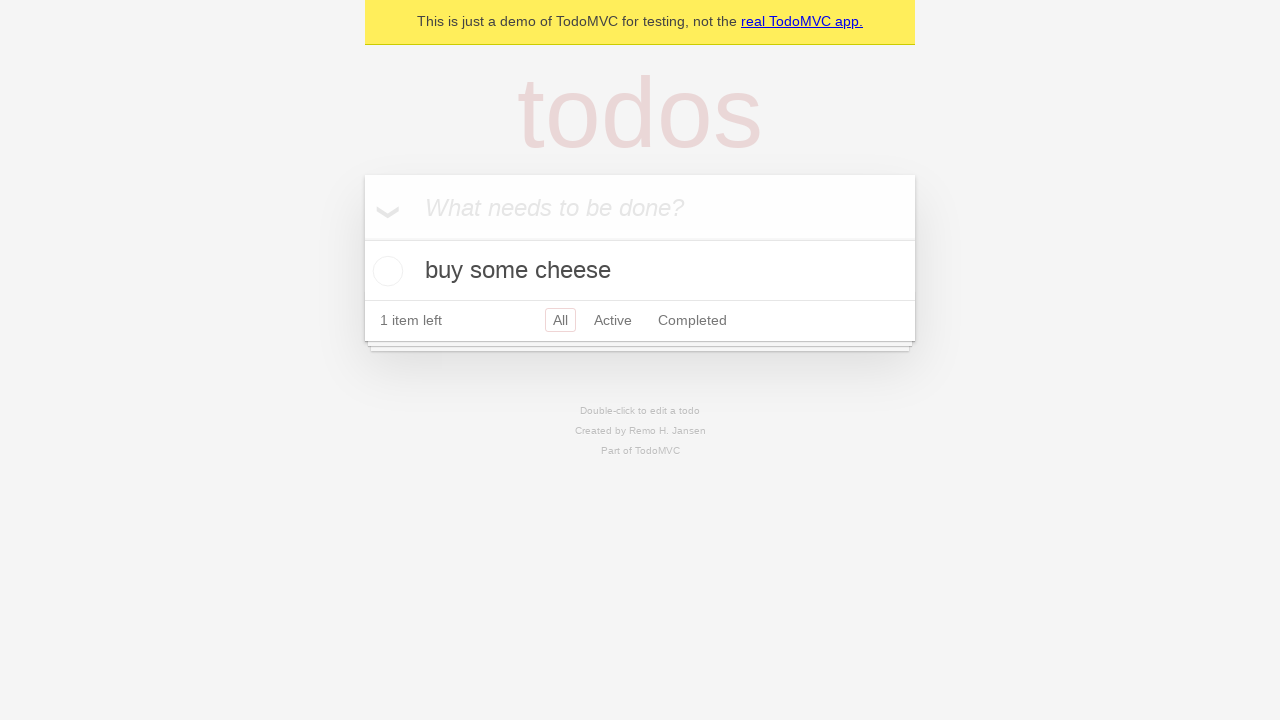

Filled todo input with 'feed the cat' on internal:attr=[placeholder="What needs to be done?"i]
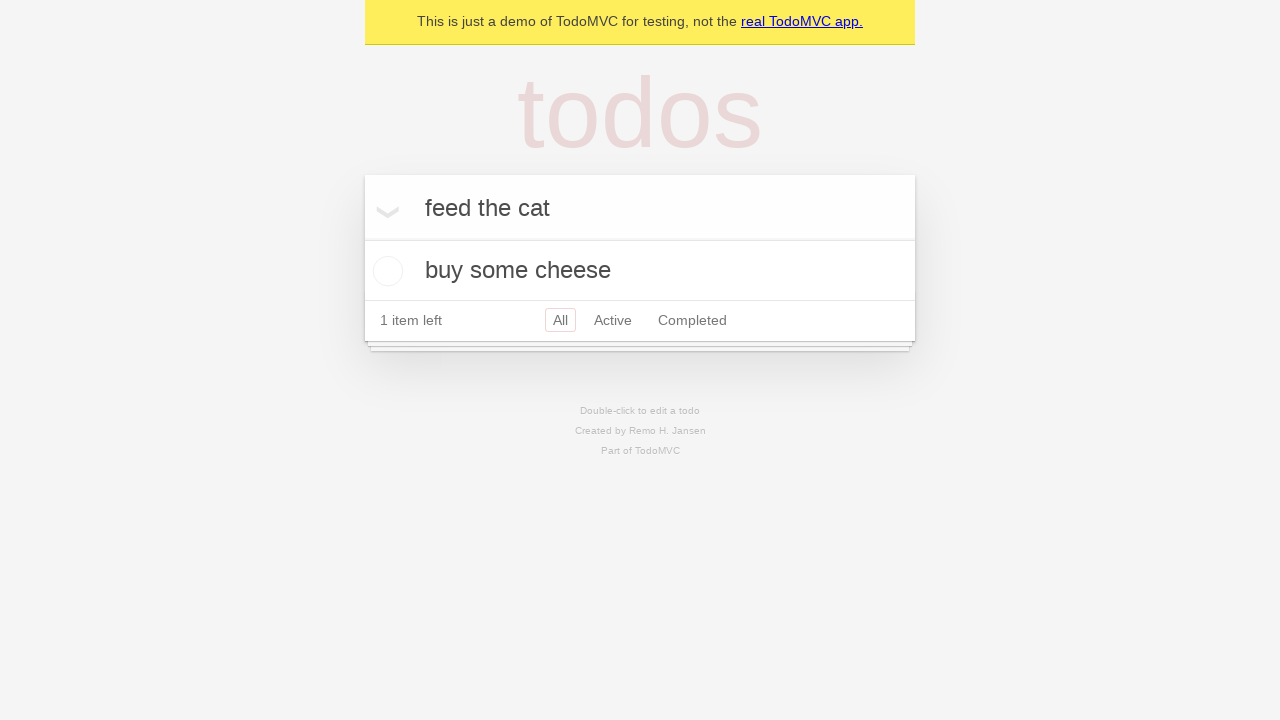

Pressed Enter to add todo 'feed the cat' to the list on internal:attr=[placeholder="What needs to be done?"i]
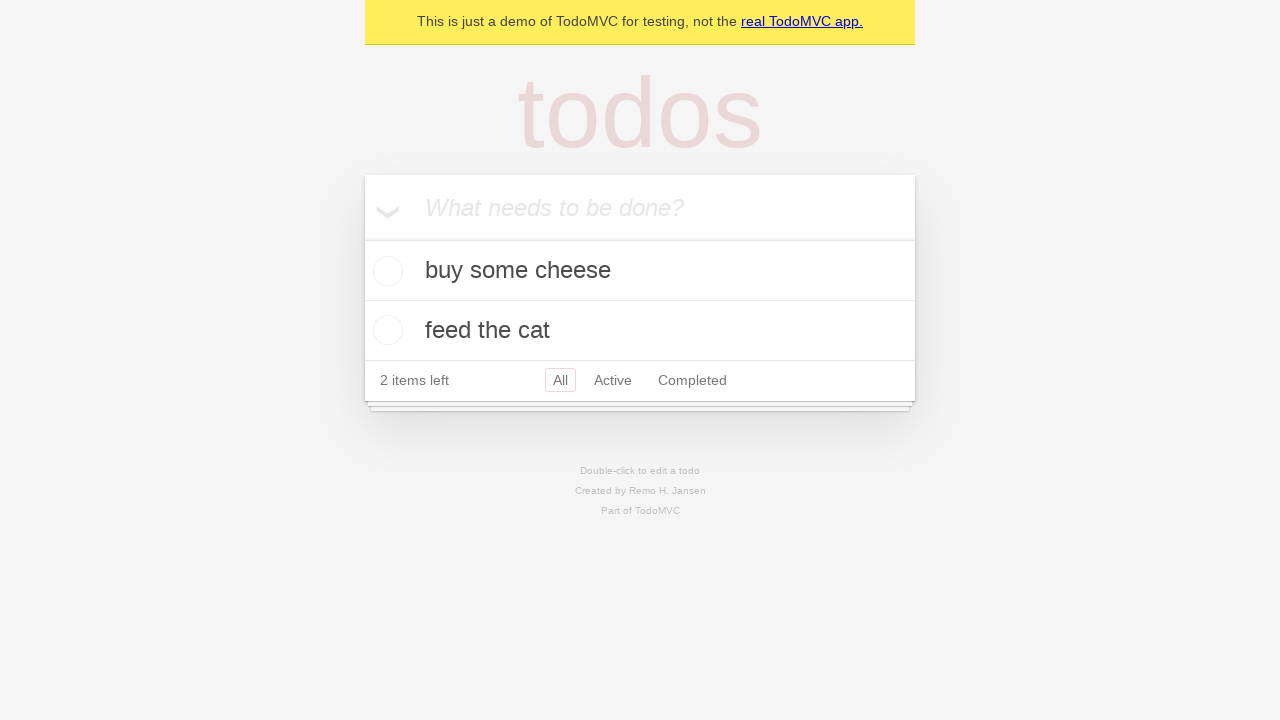

Filled todo input with 'book a doctors appointment' on internal:attr=[placeholder="What needs to be done?"i]
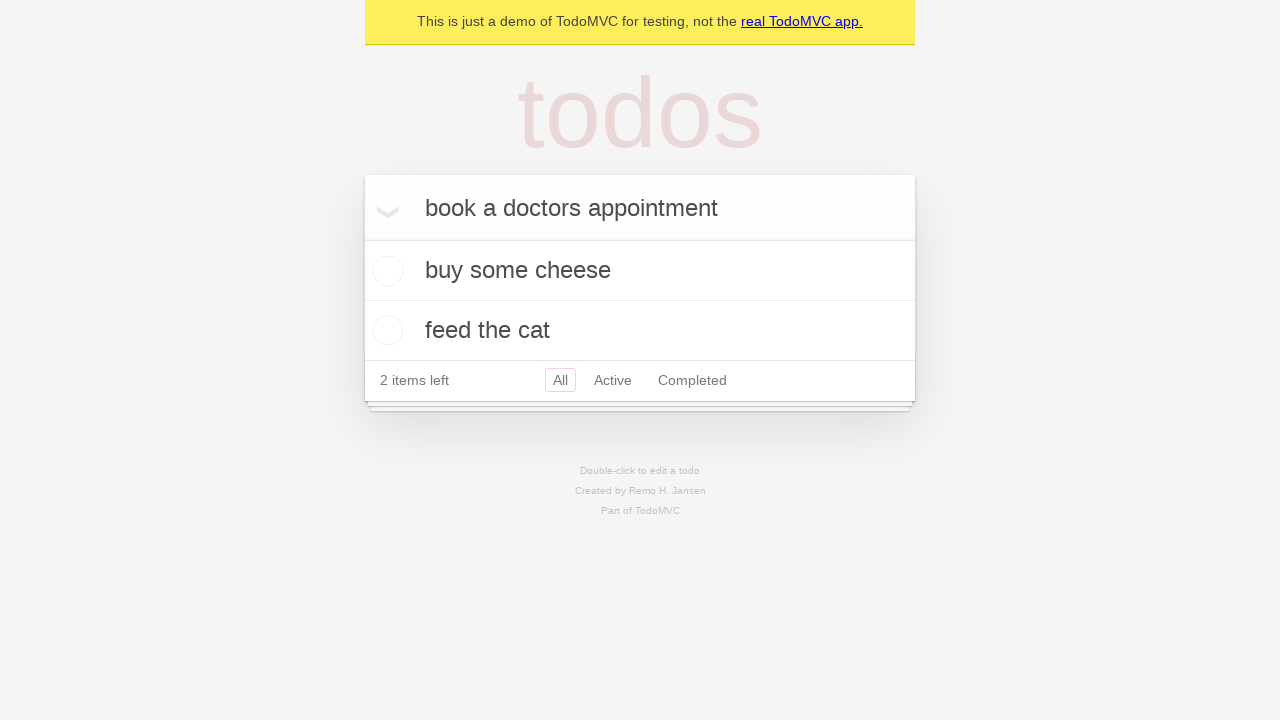

Pressed Enter to add todo 'book a doctors appointment' to the list on internal:attr=[placeholder="What needs to be done?"i]
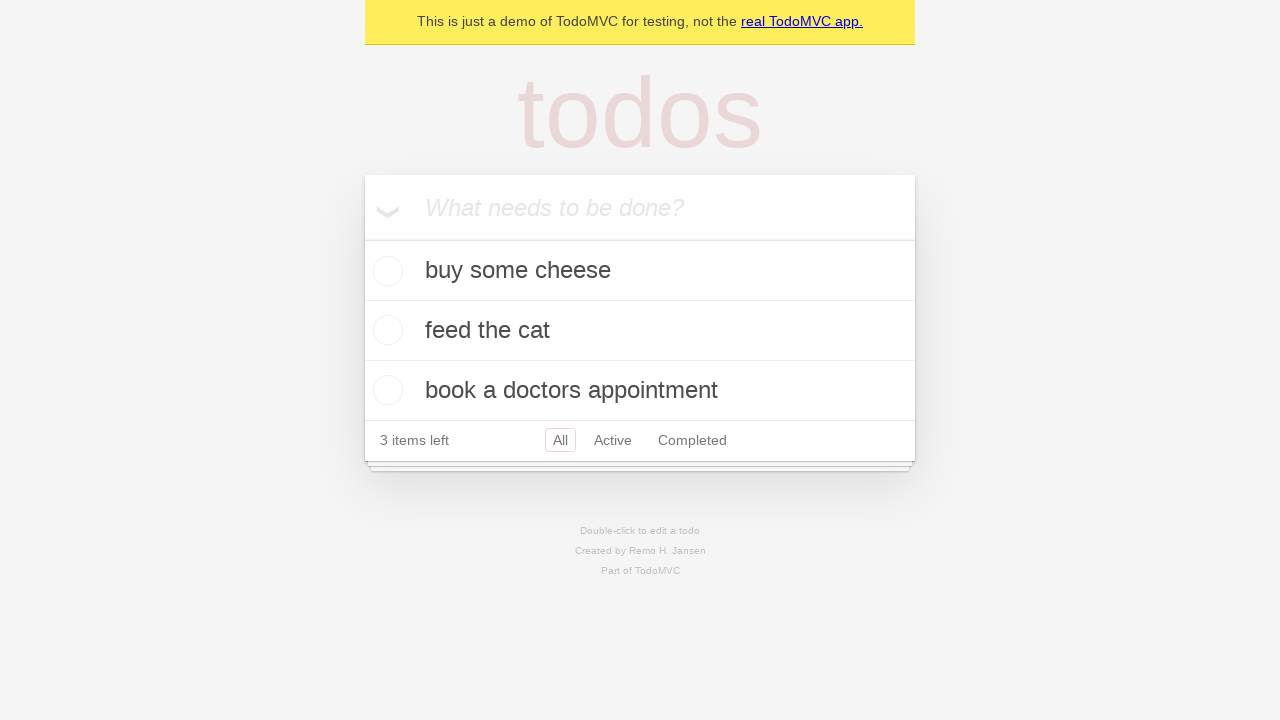

Todo counter element appeared
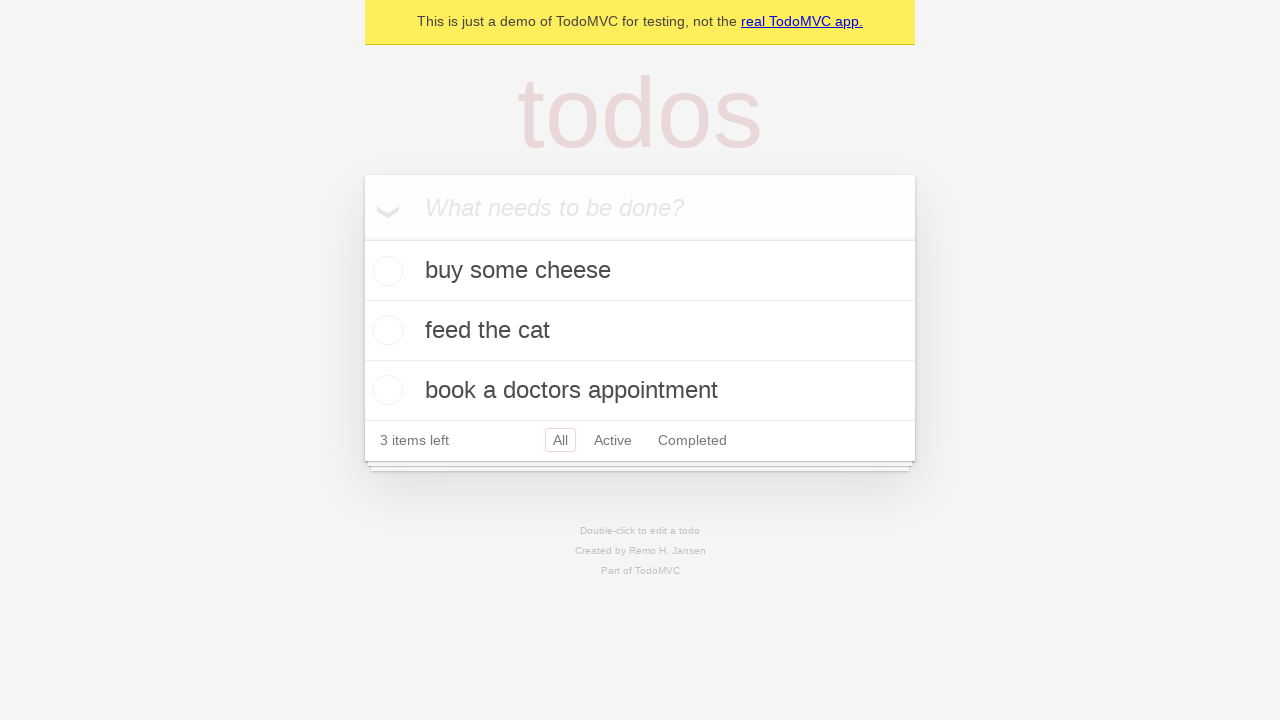

Counter displays '3 items left' - all todos appended to bottom of list
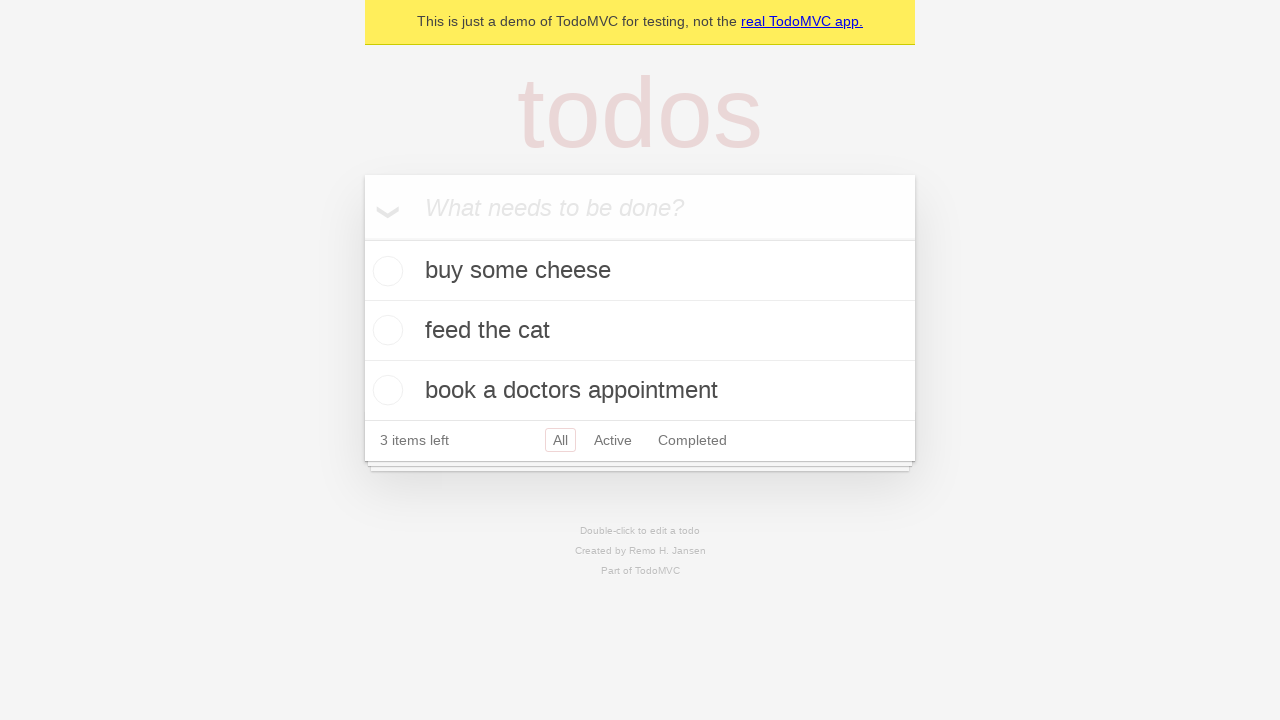

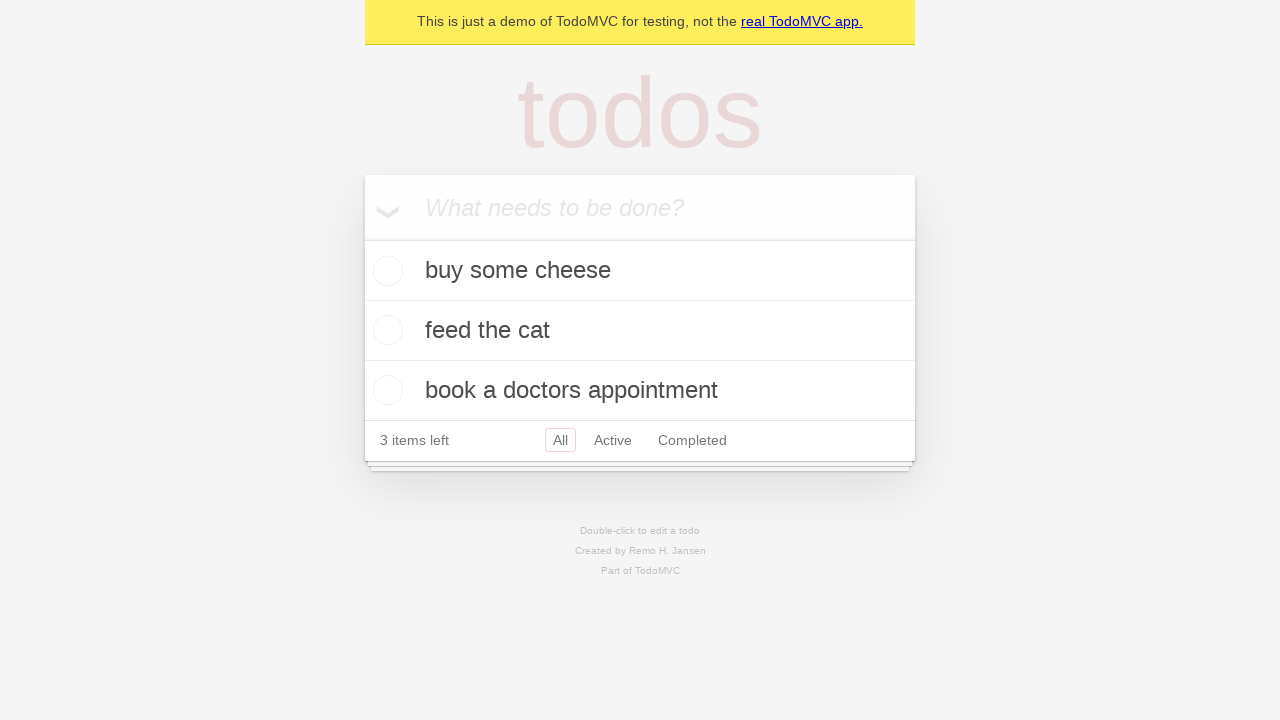